Clicks on "Return to index" link, navigates to index page, counts links on the page, and performs various scroll operations including scrolling to a specific element.

Starting URL: https://www.selenium.dev/selenium/web/web-form.html

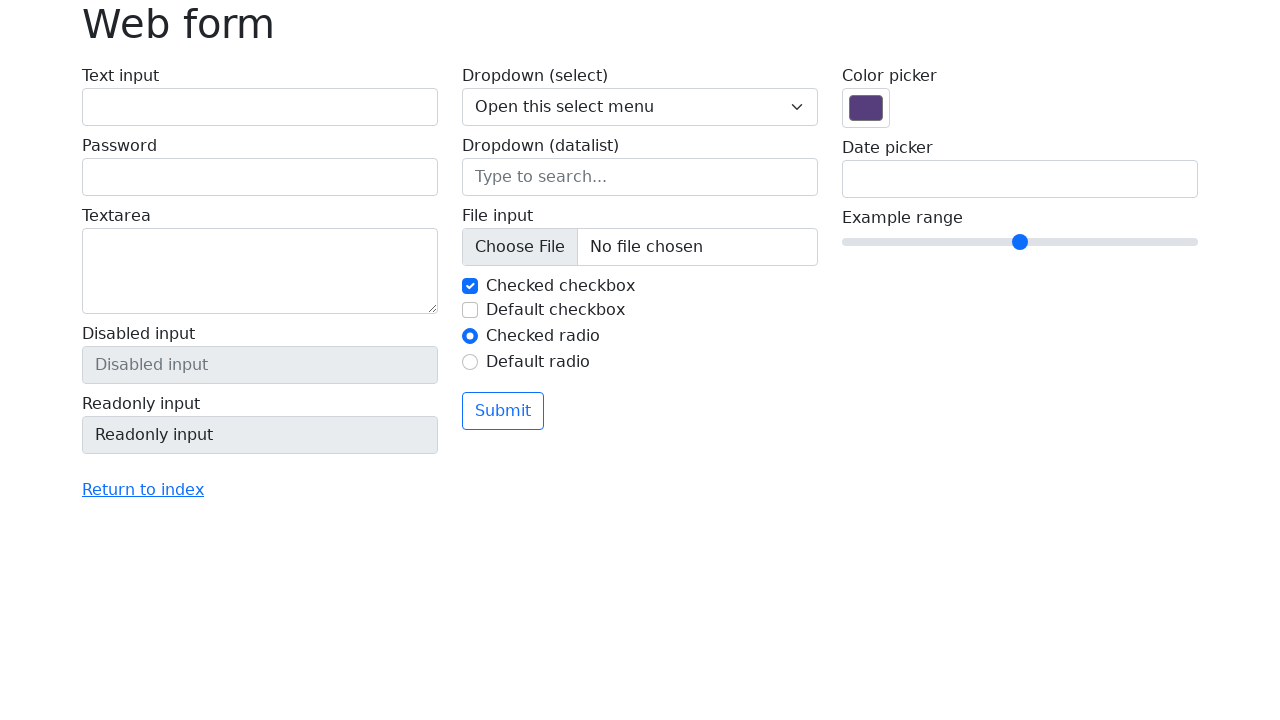

Clicked 'Return to index' link at (143, 490) on text=Return to index
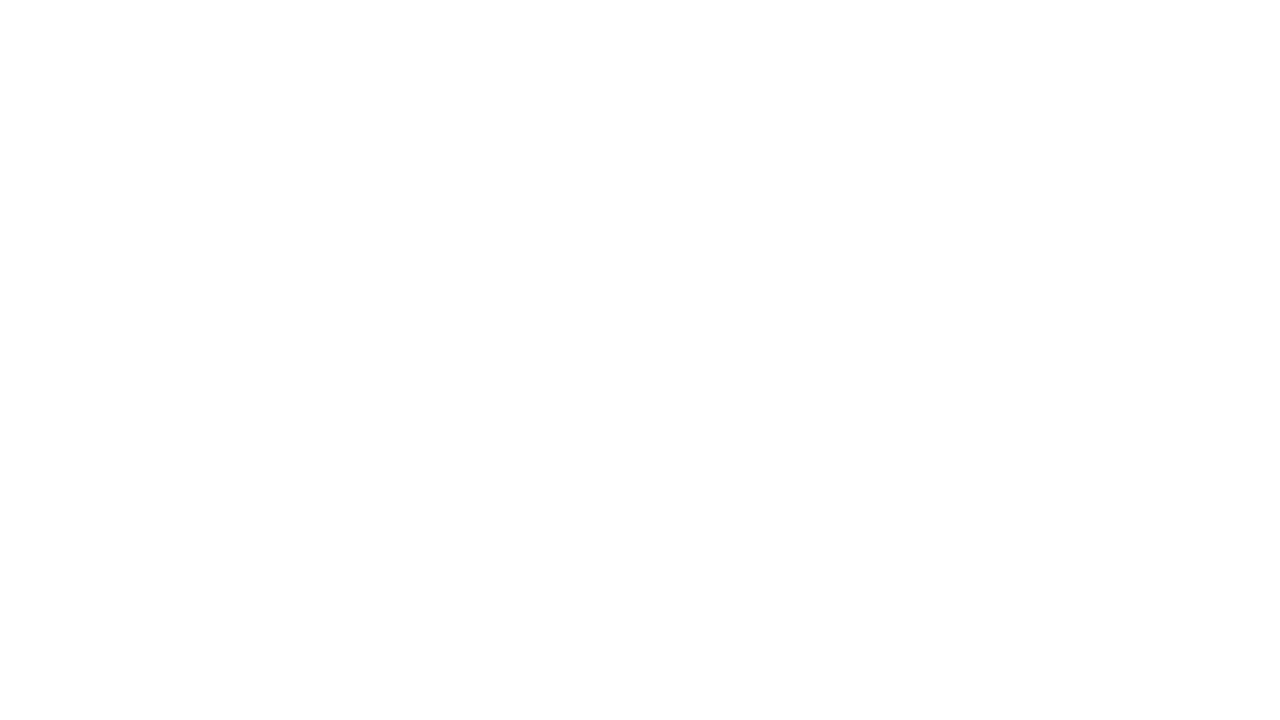

Page loaded with domcontentloaded state
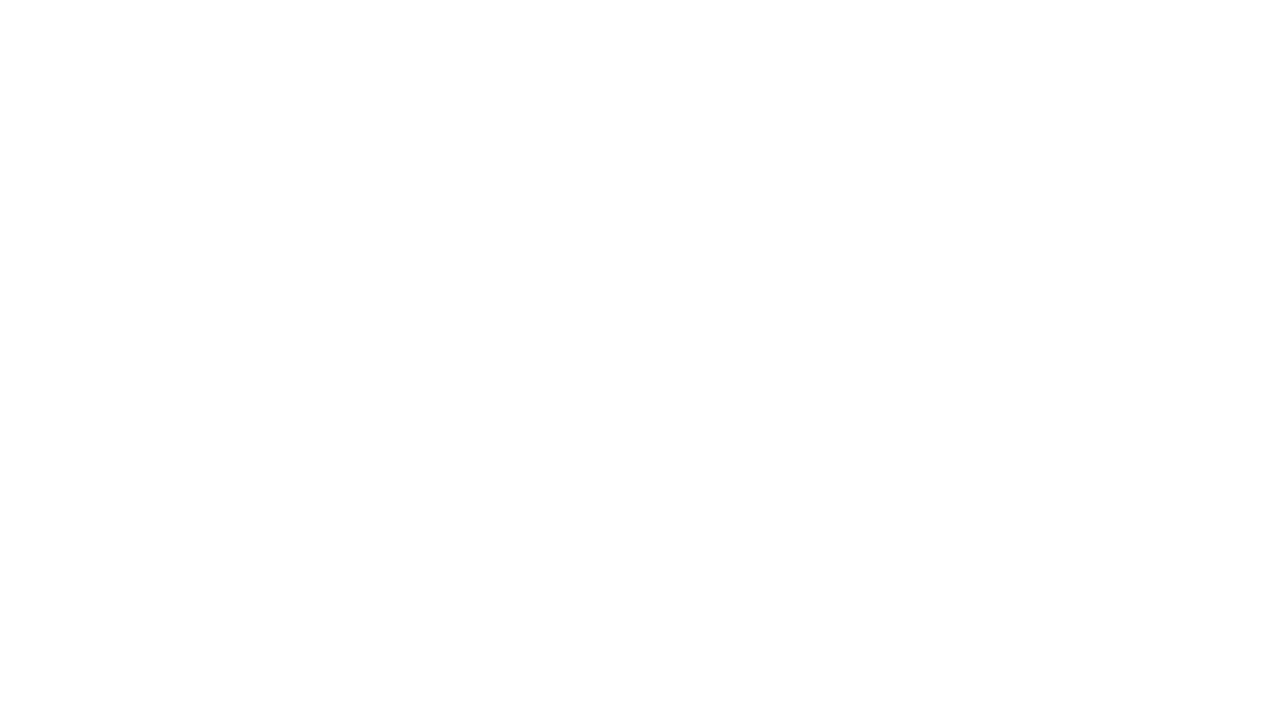

Retrieved all links on page - found 0 links
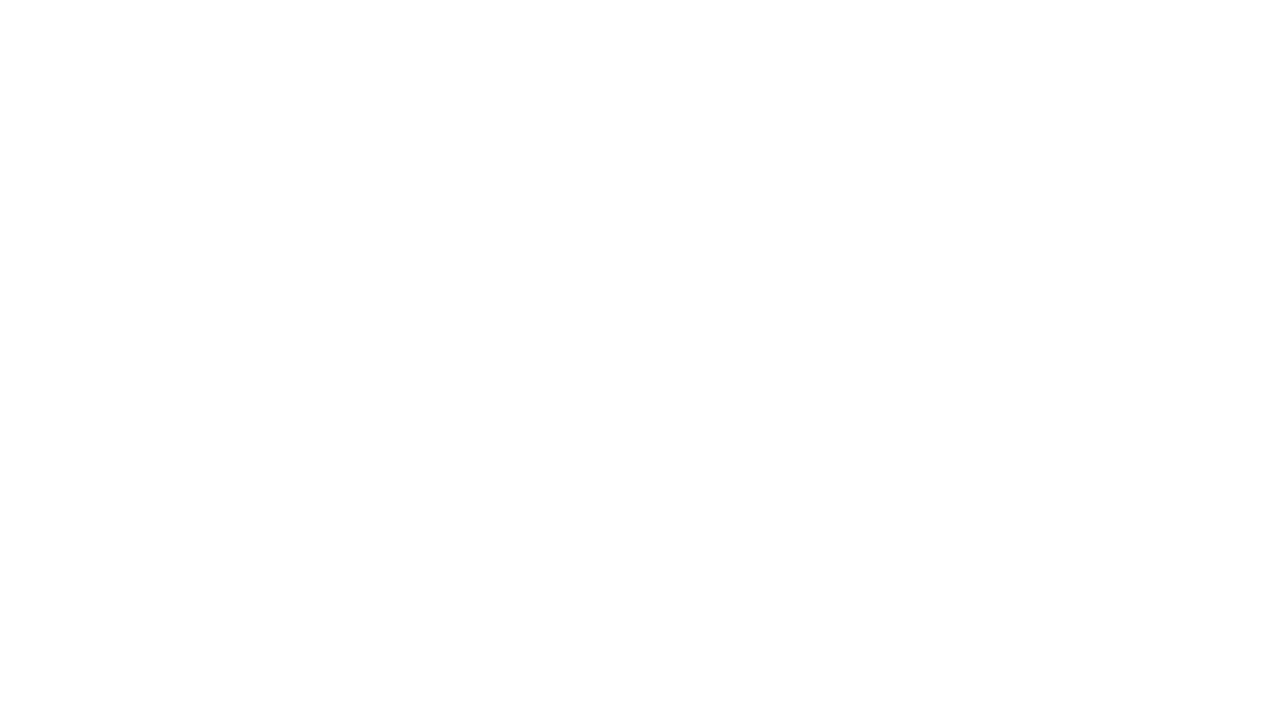

Scrolled down the page by 6200 pixels
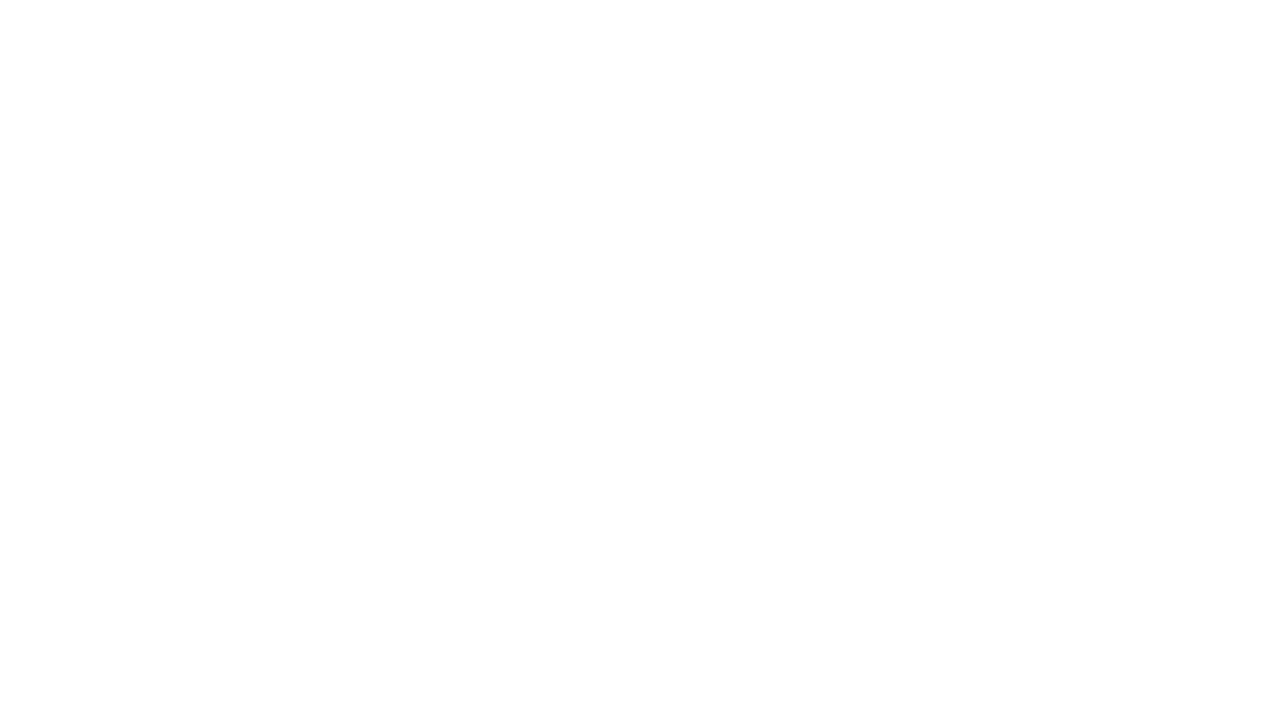

Scrolled back to top of page
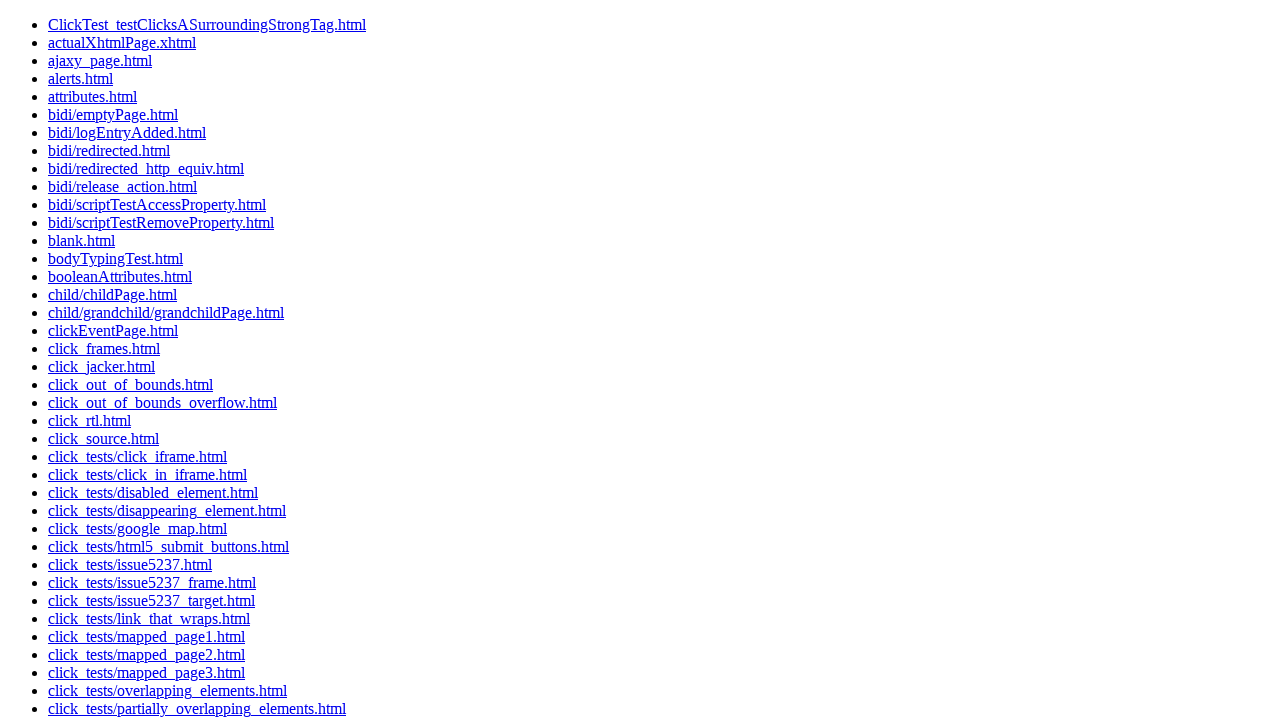

Located specific link about nested scrolling frames
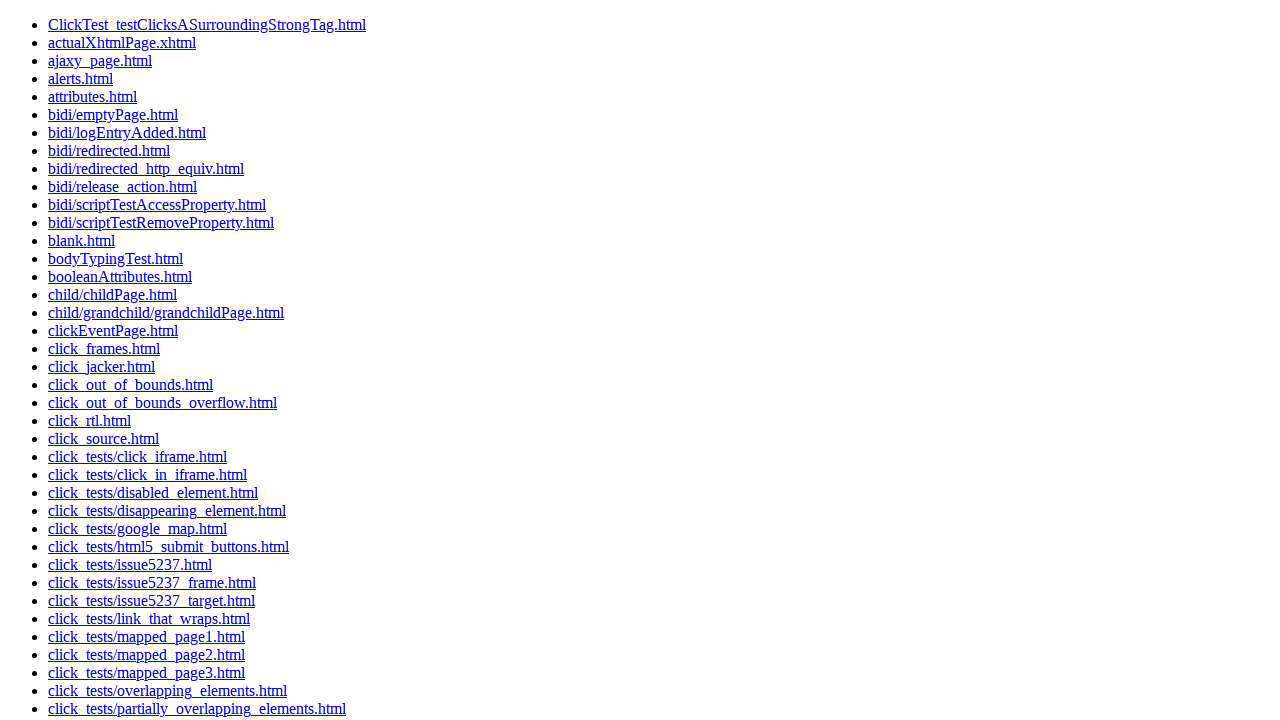

Scrolled to specific link if needed
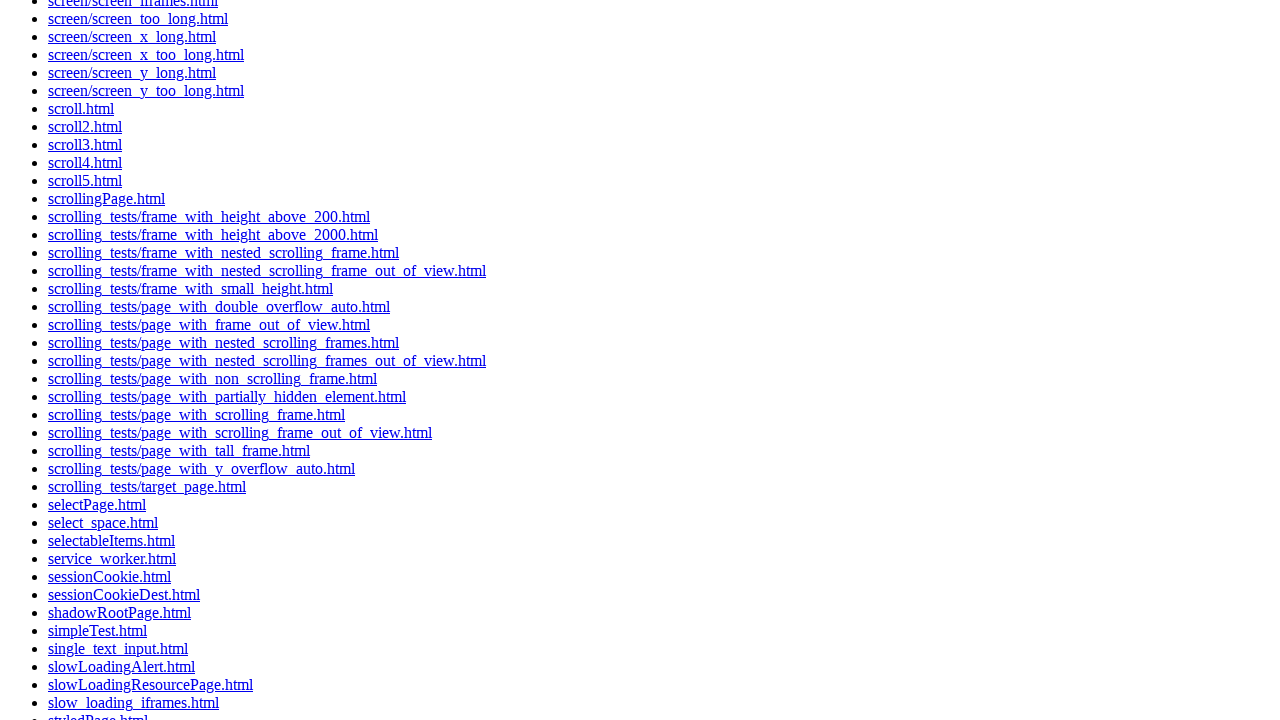

Clicked on nested scrolling frames link at (267, 360) on text=scrolling_tests/page_with_nested_scrolling_frames_out_of_view.html
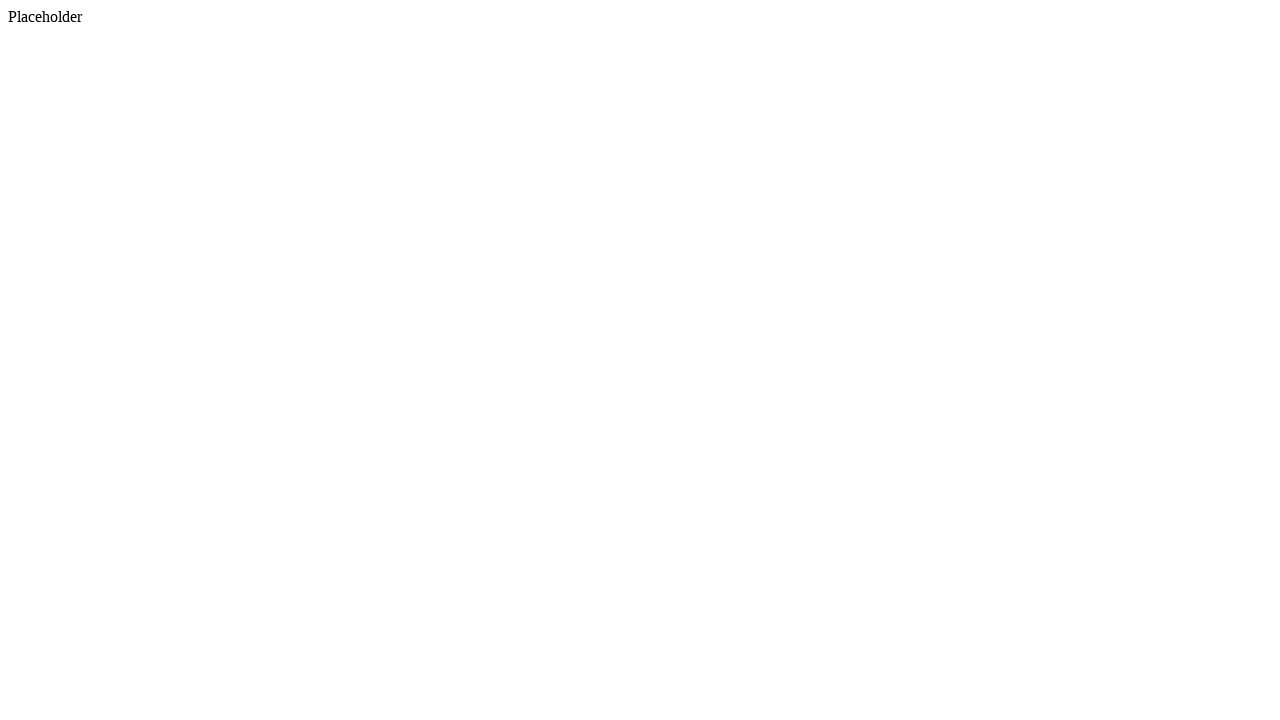

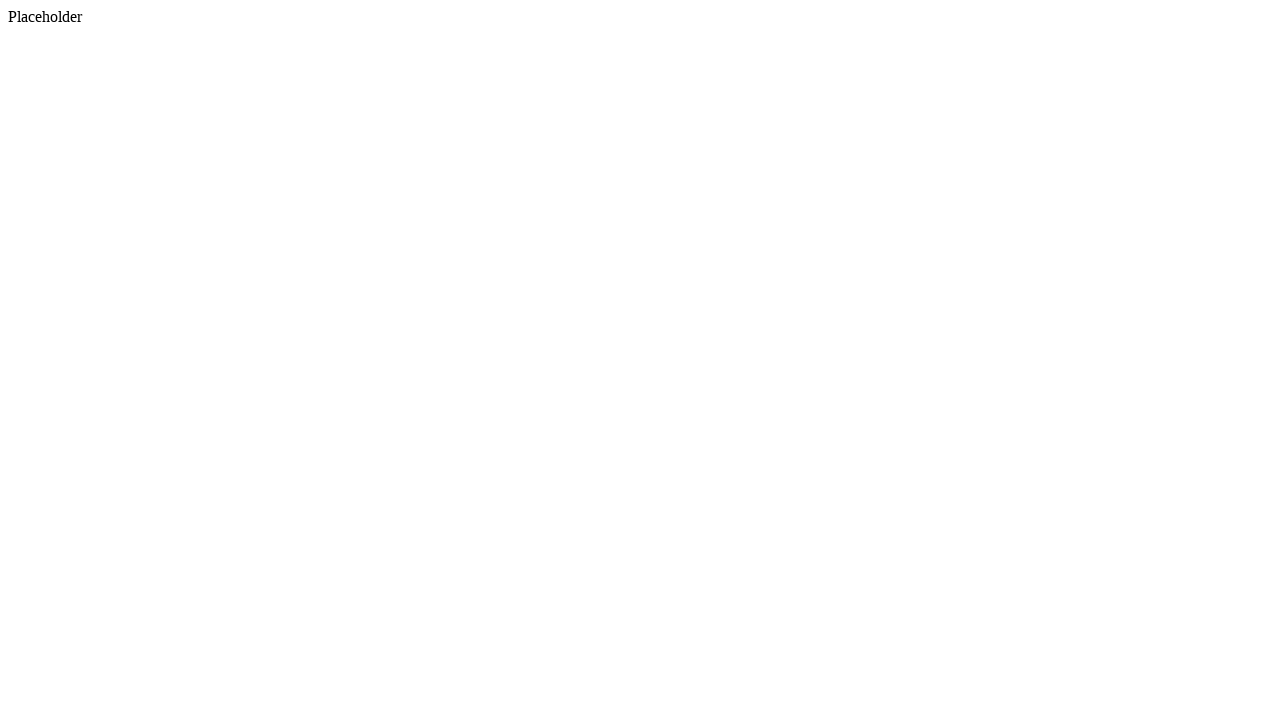